Navigates to Ant Design pagination component documentation page

Starting URL: https://ant.design/components/pagination-cn

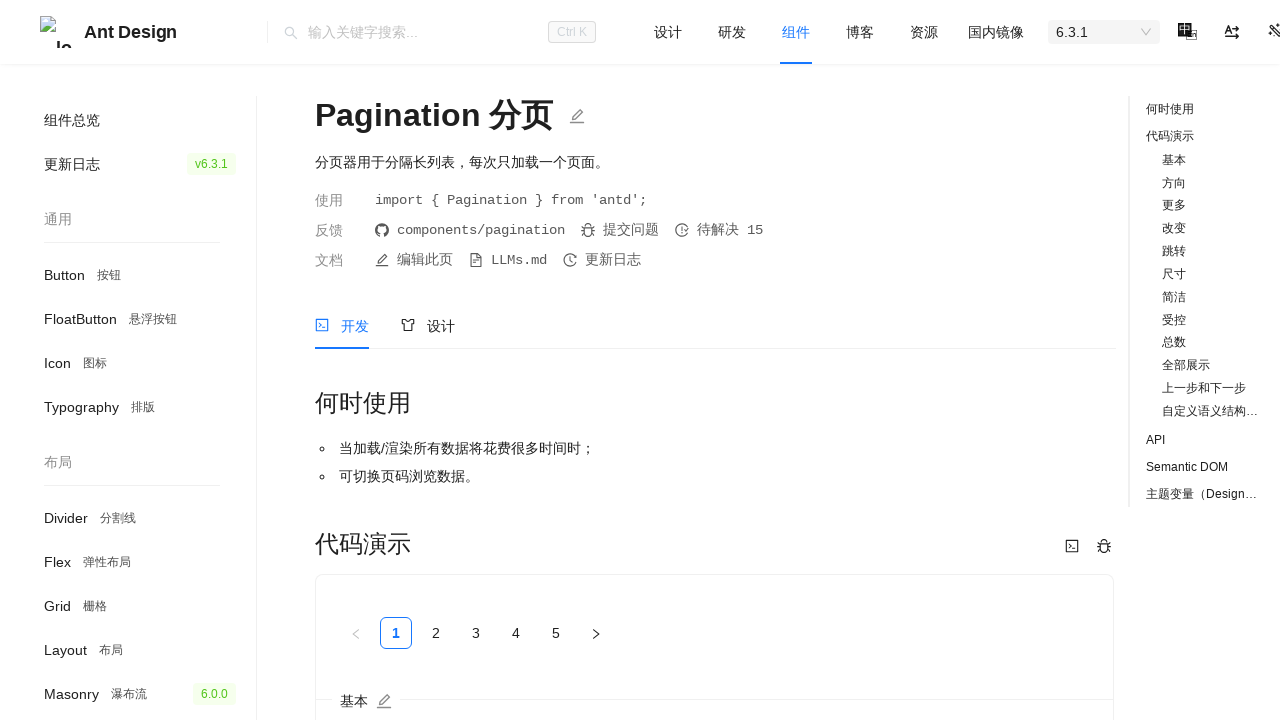

Set viewport size to 1920x1080
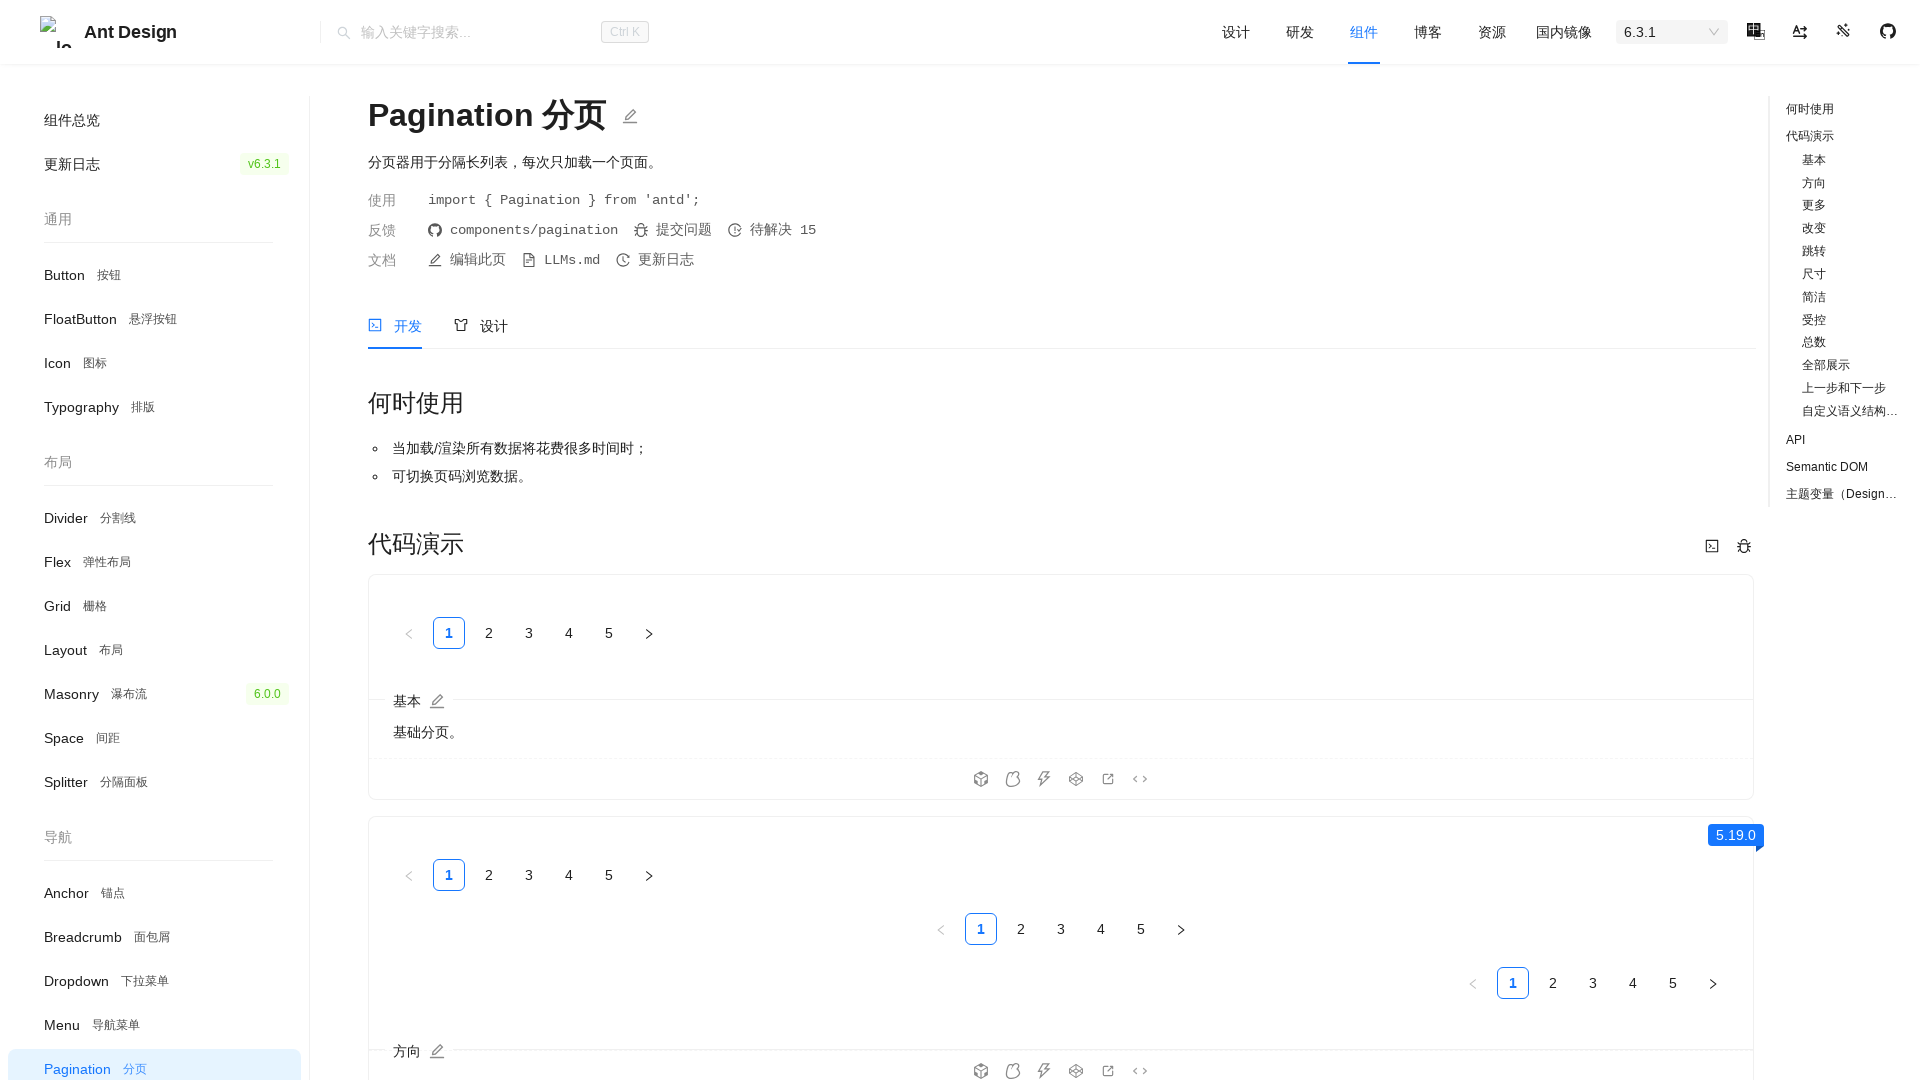

Waited for page to fully load (networkidle state)
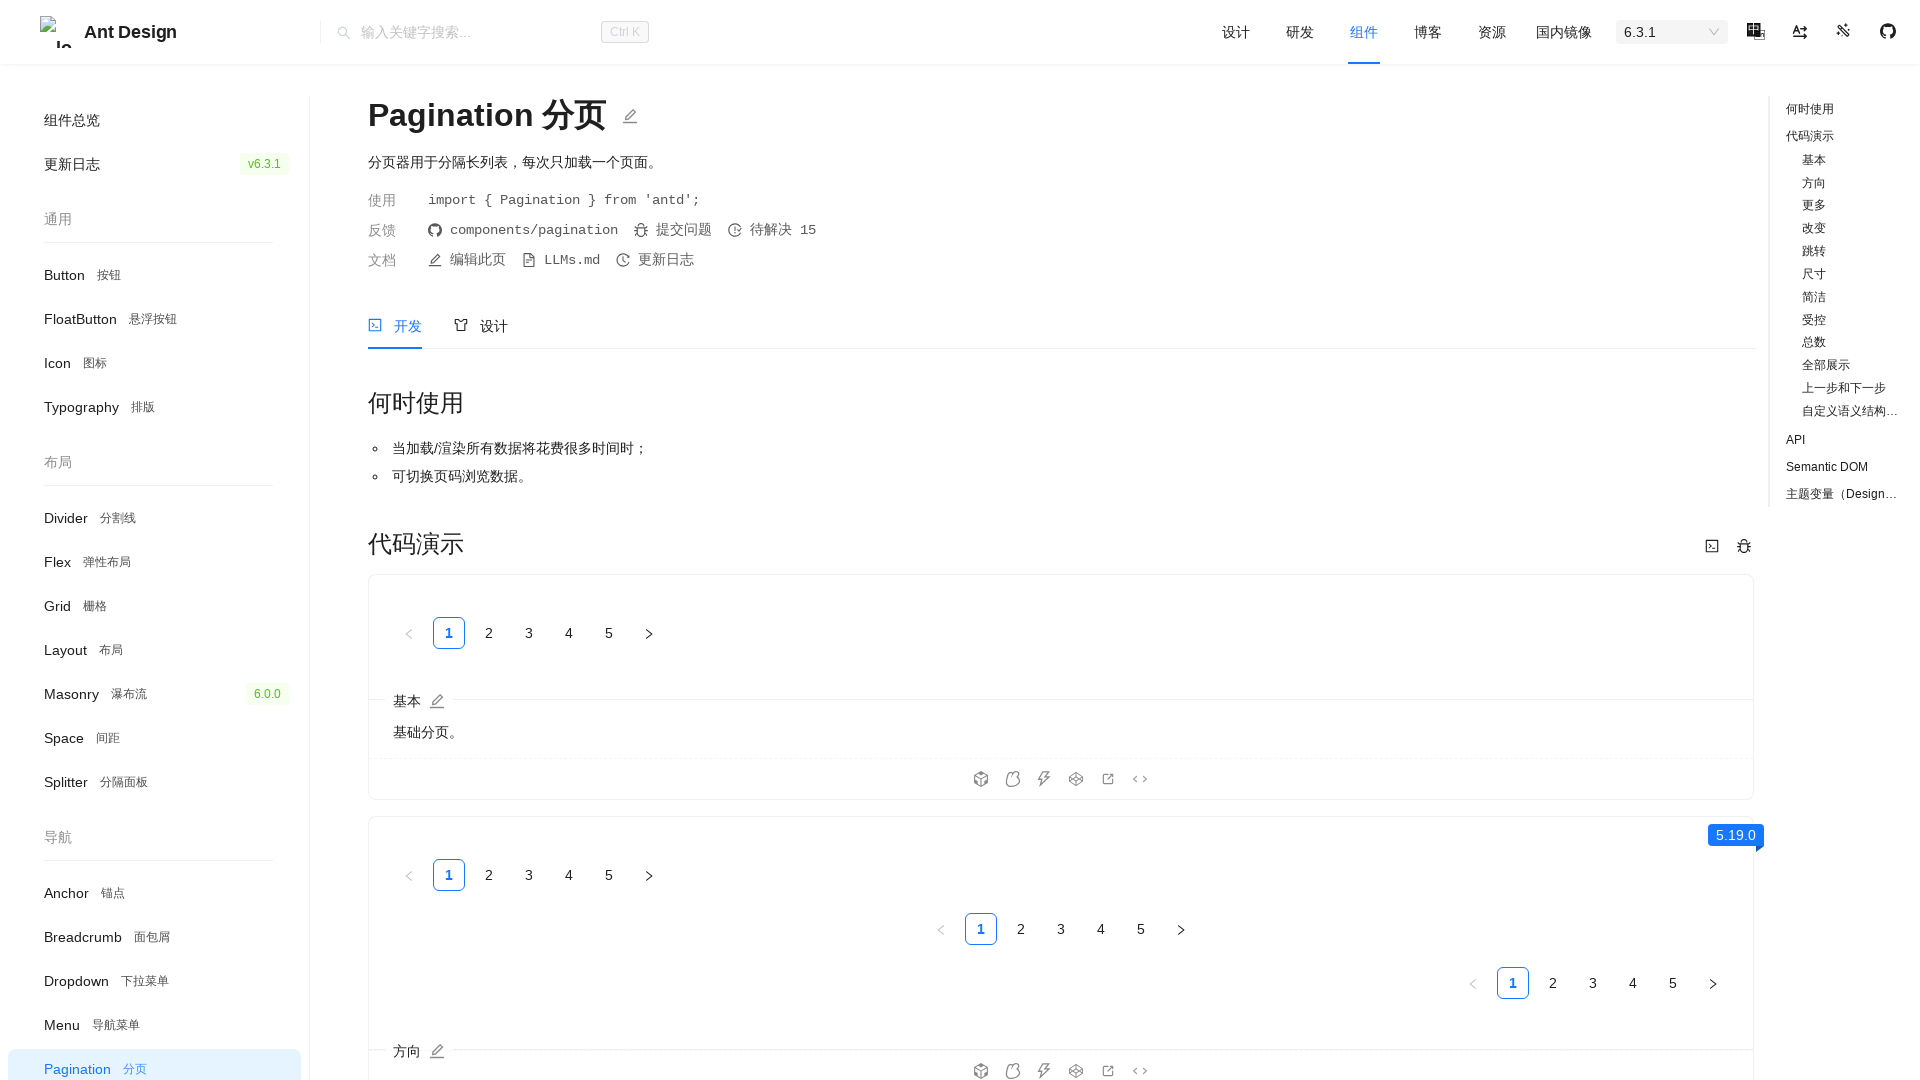

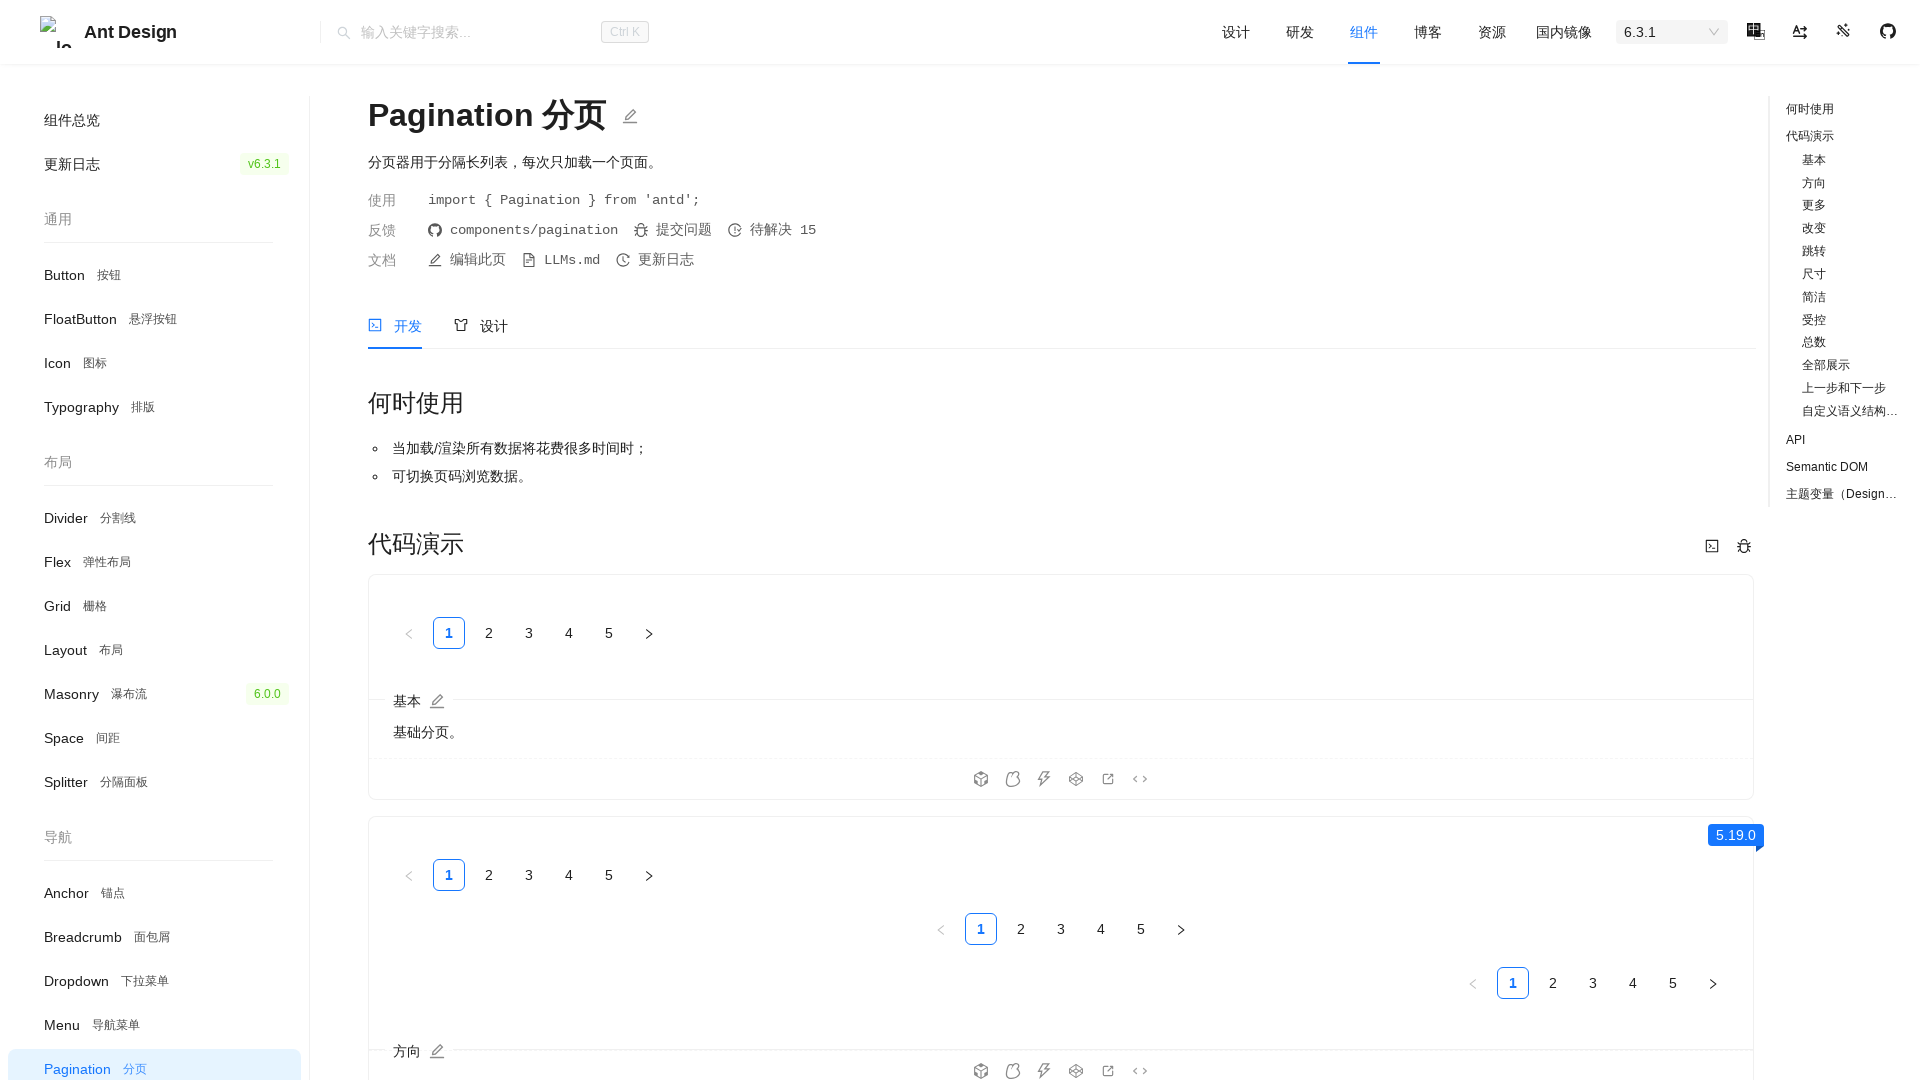